Solves a math problem by reading two numbers, calculating their sum, and selecting the correct answer from a dropdown menu

Starting URL: http://suninjuly.github.io/selects1.html

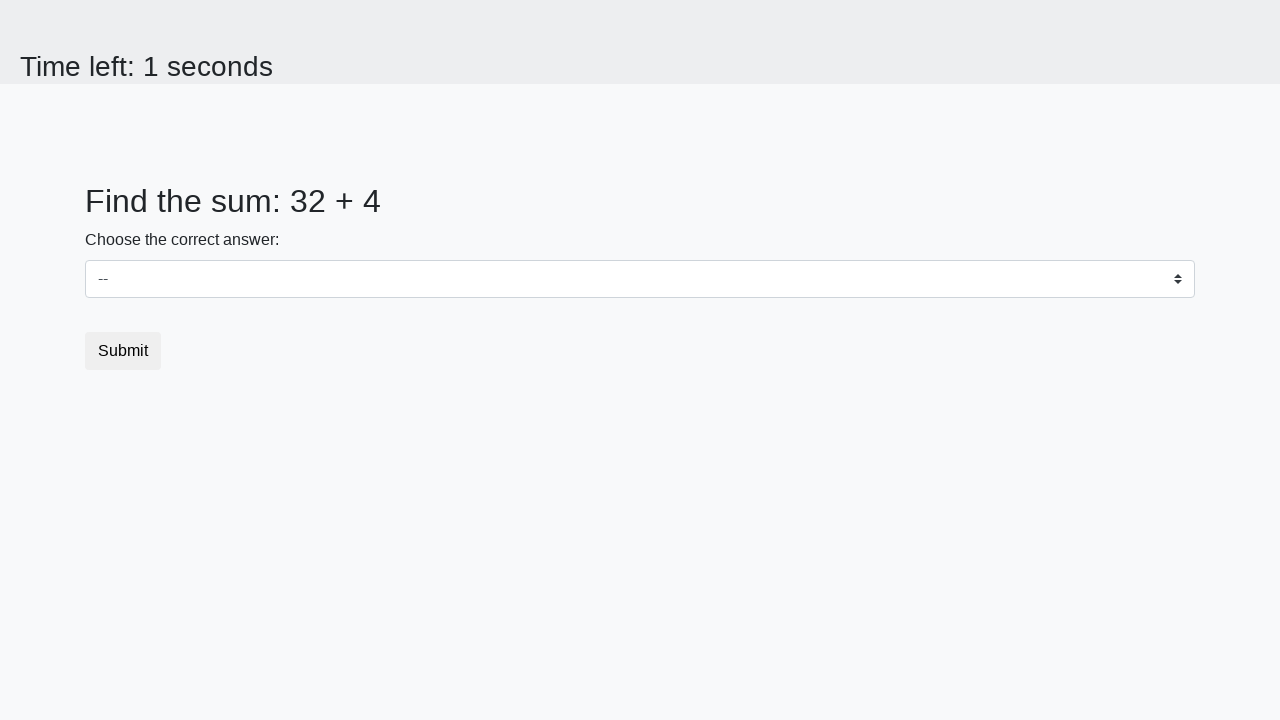

Retrieved first number from #num1 element
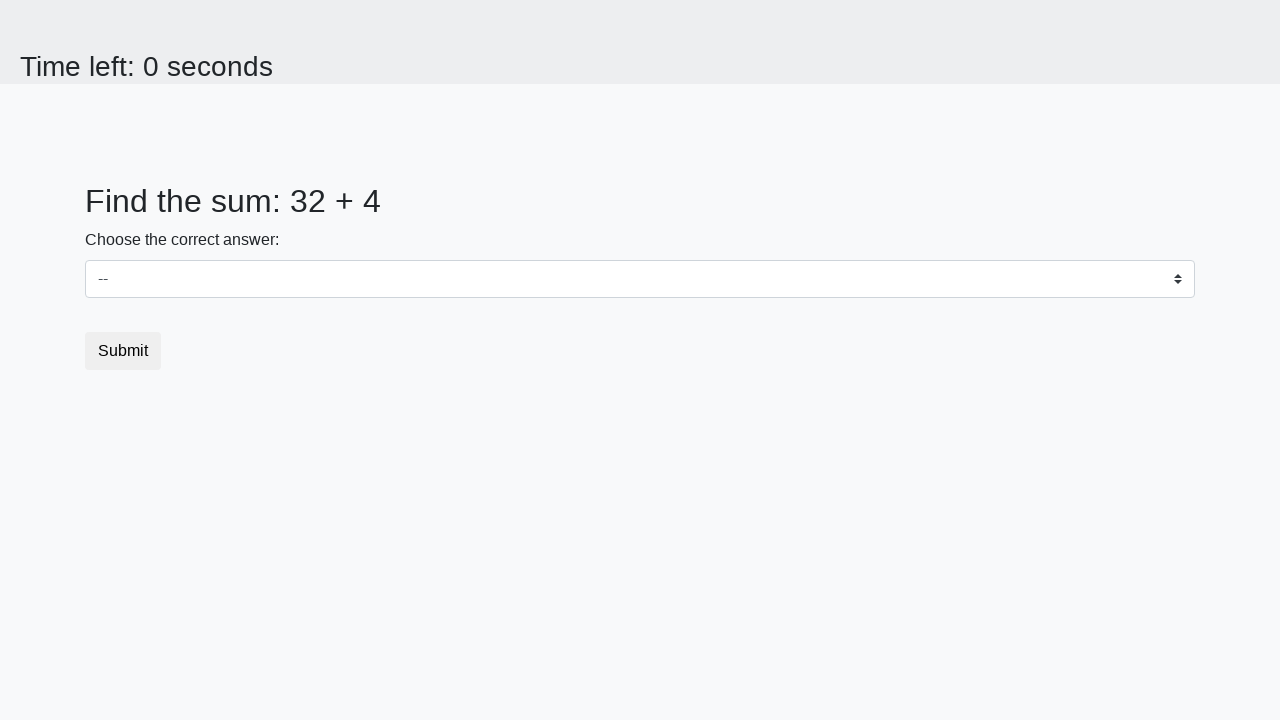

Retrieved second number from #num2 element
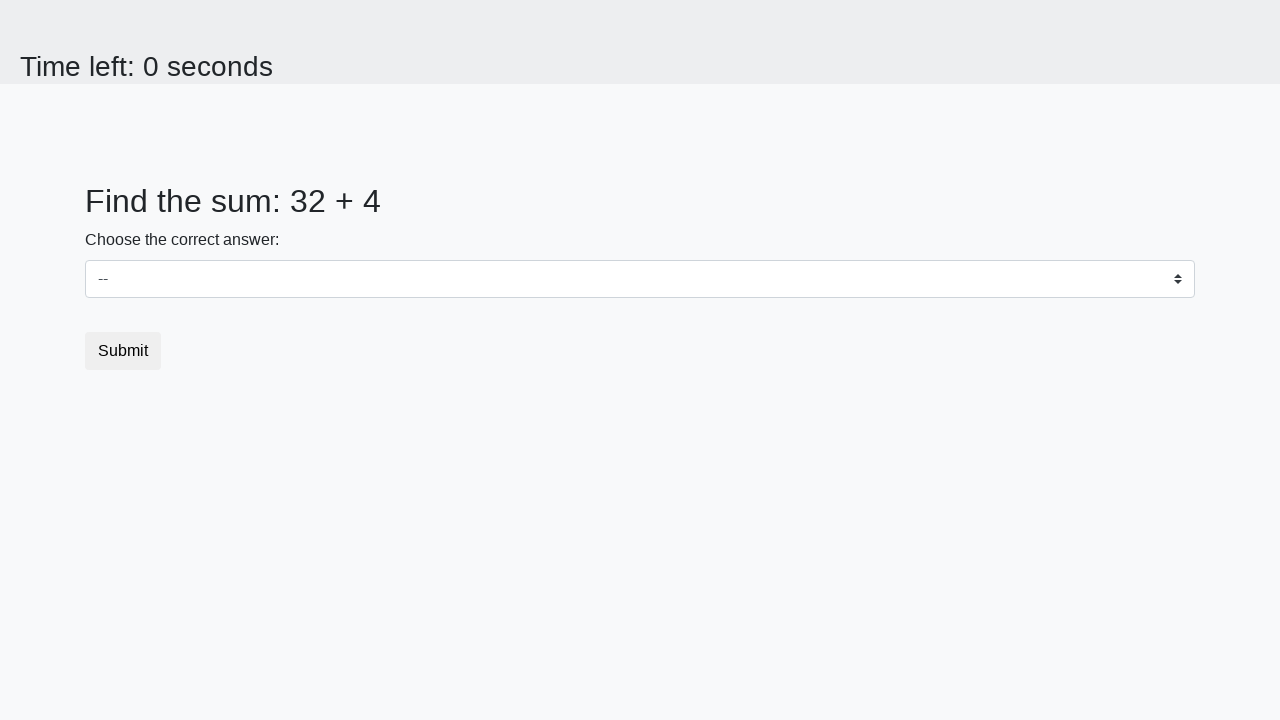

Calculated sum: 32 + 4 = 36
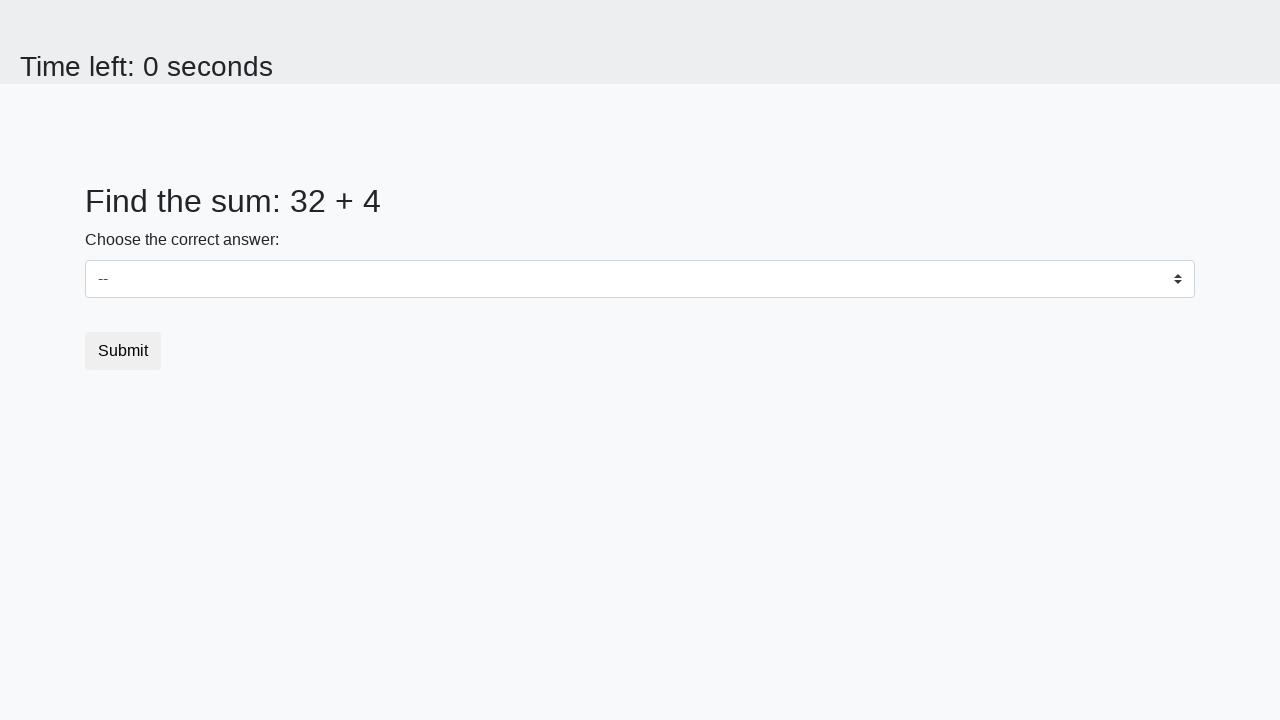

Selected dropdown option with value '36' on select
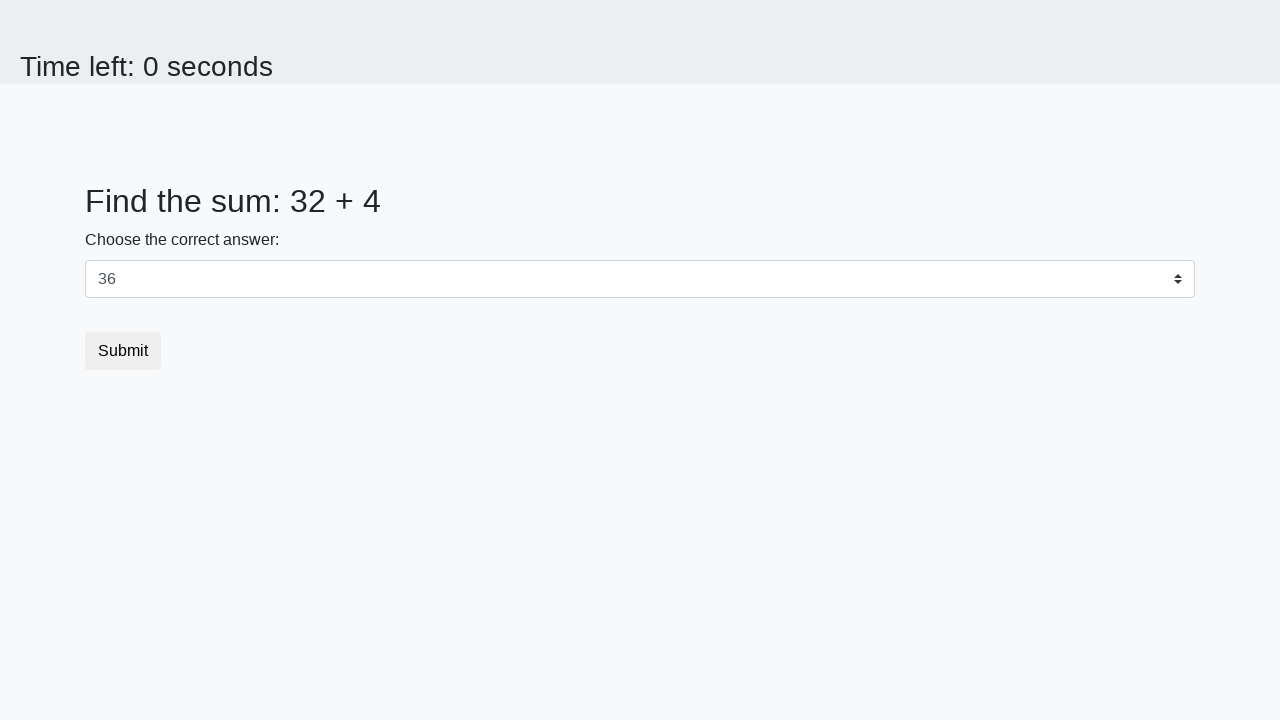

Clicked submit button to complete the math problem at (123, 351) on button
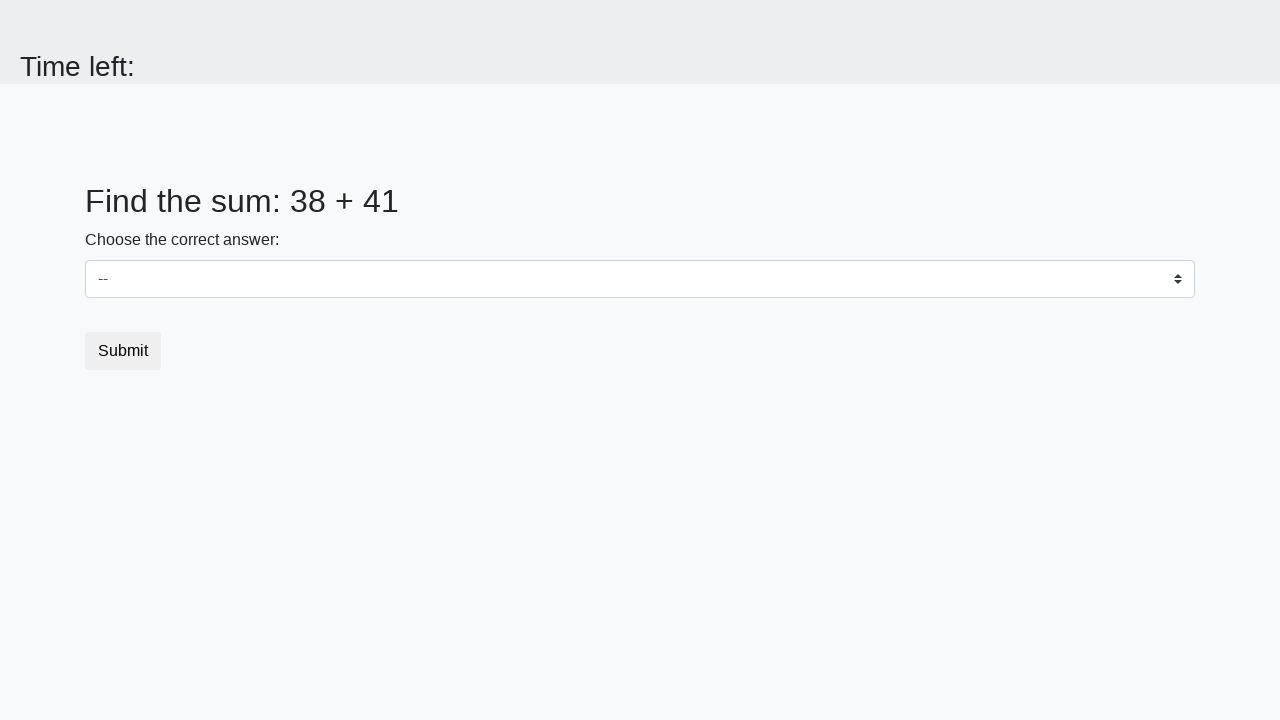

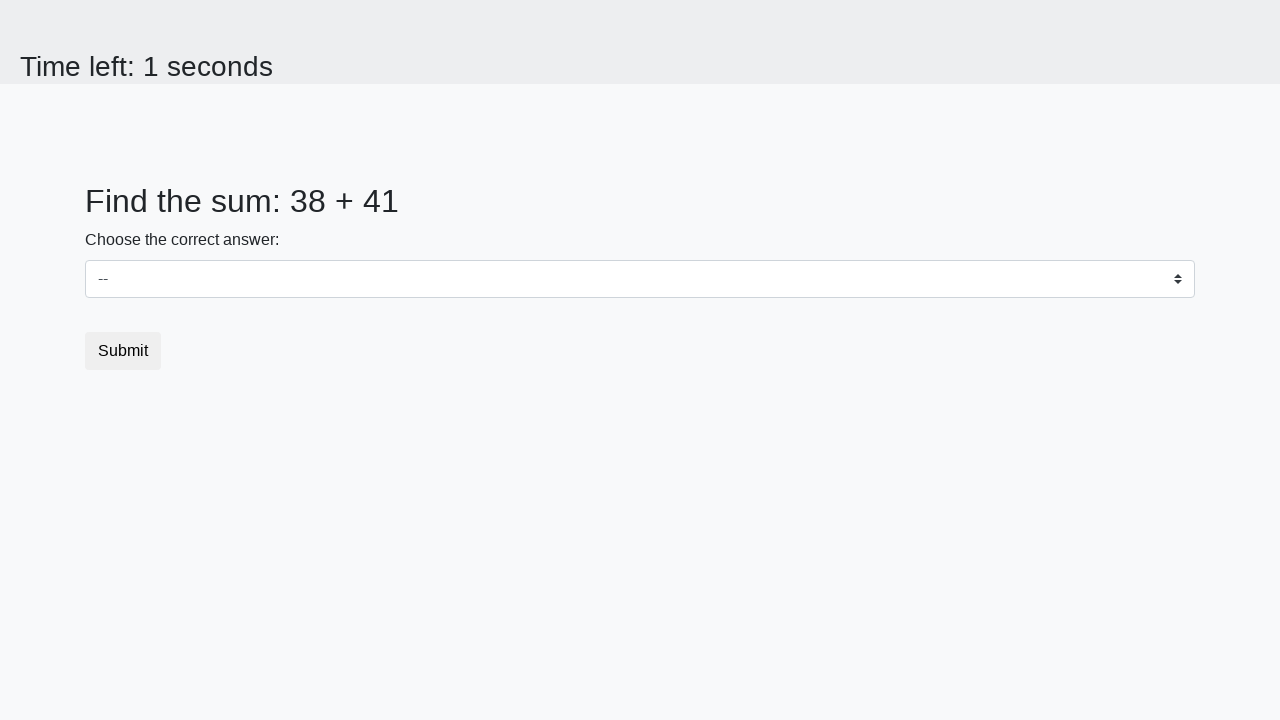